Tests frame switching and window handling on Rediff website by searching for a stock symbol in an iframe and handling the resulting popup window

Starting URL: https://www.rediff.com/

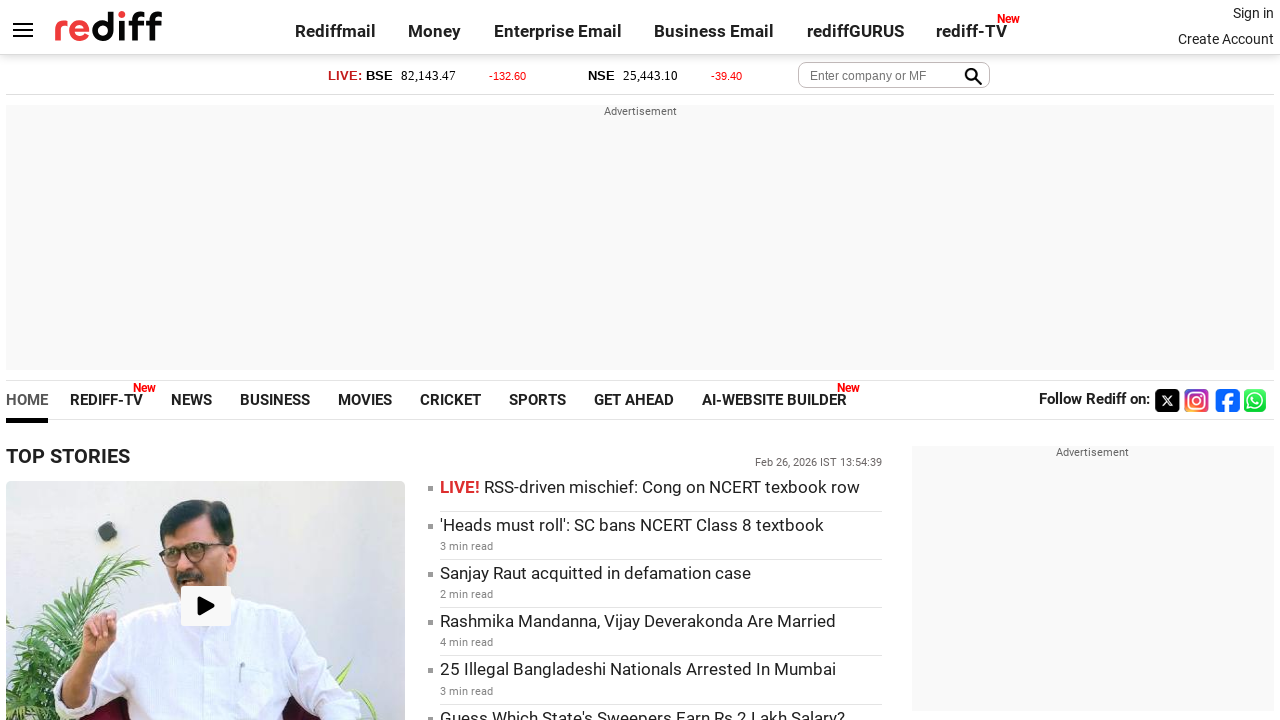

Located money iframe
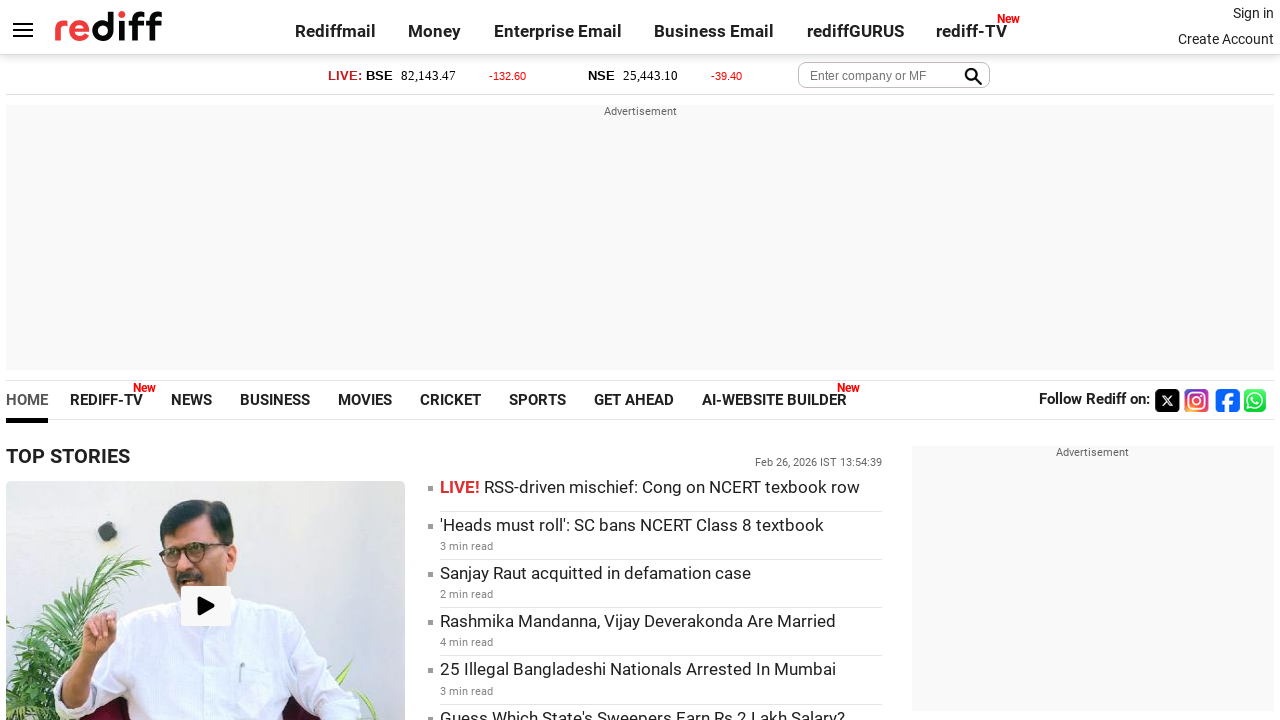

Filled stock symbol 'TCS' in iframe search field on iframe[name='moneyiframe'] >> internal:control=enter-frame >> #query
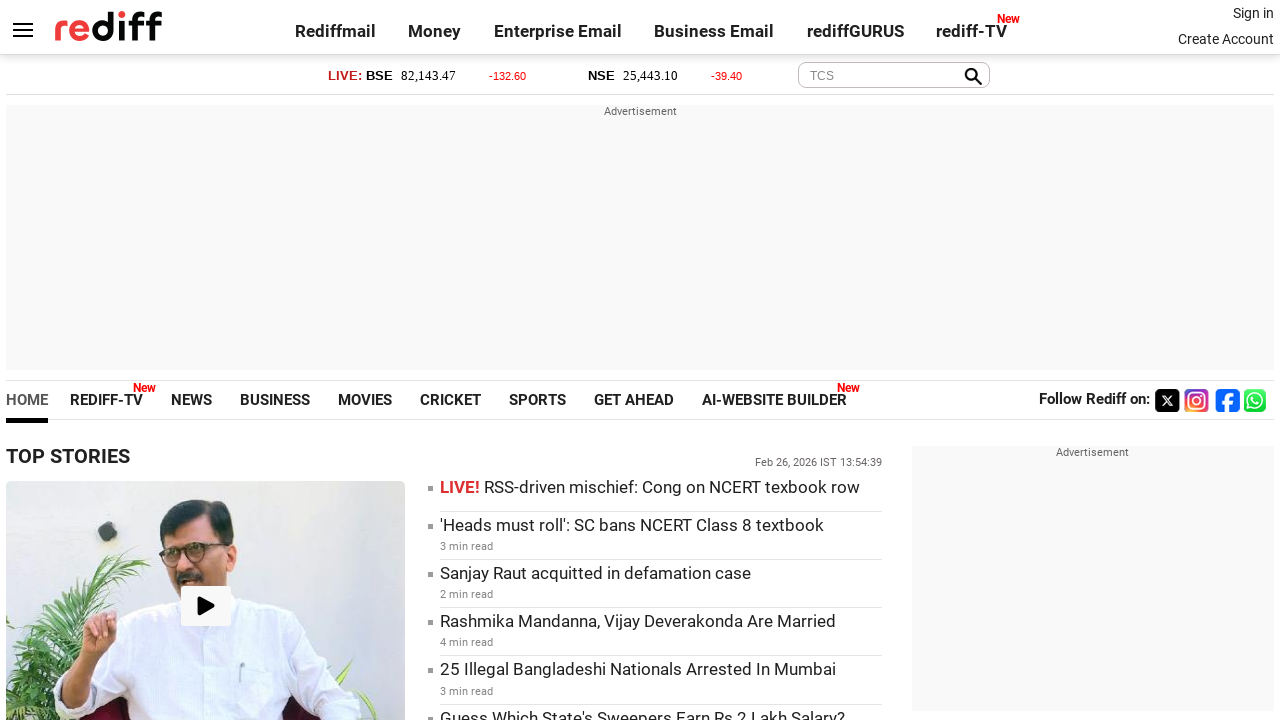

Clicked submit button to search for stock symbol at (969, 76) on iframe[name='moneyiframe'] >> internal:control=enter-frame >> input[type='submit
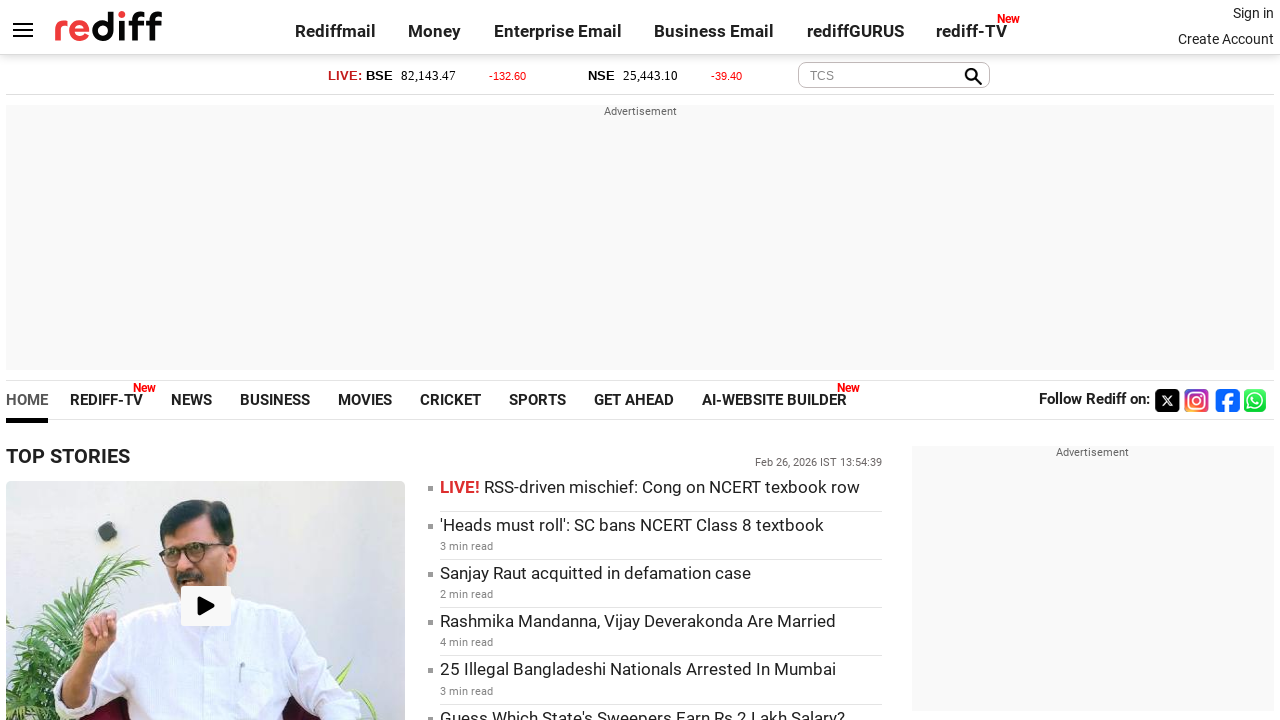

New popup window detected and captured
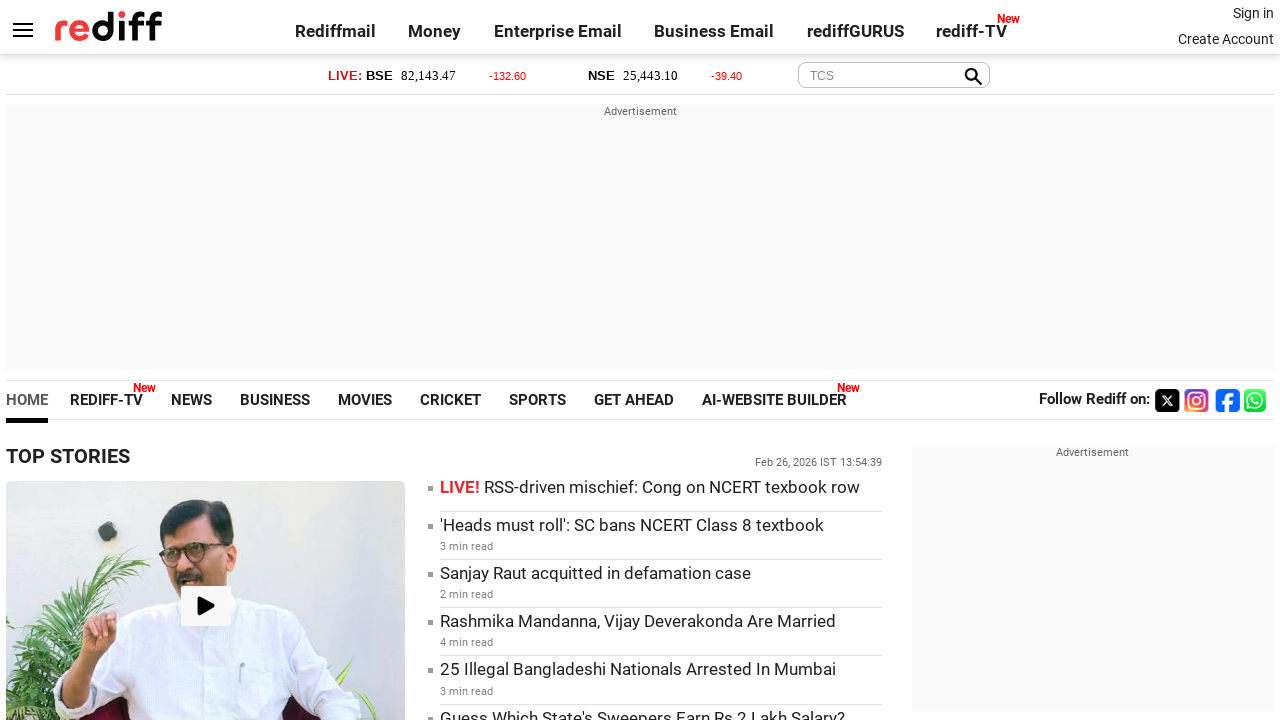

New window page loaded completely
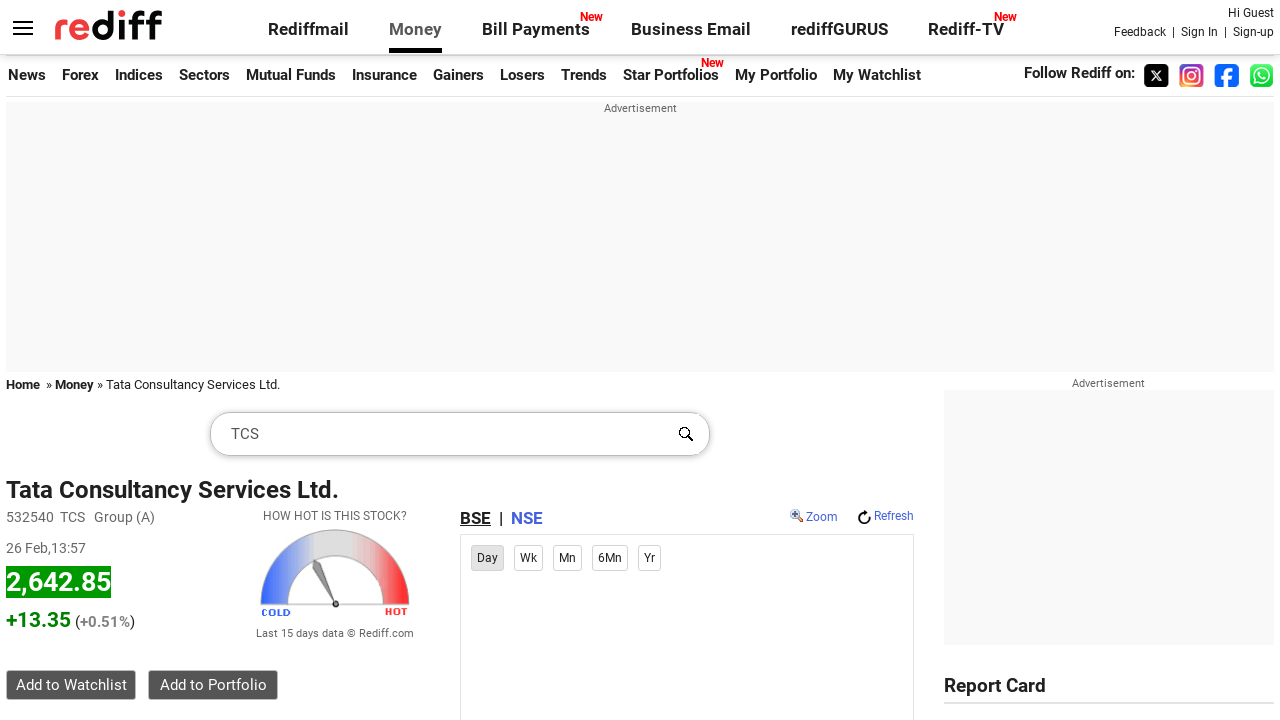

Stock price element found in new window - title contains 'TATA'
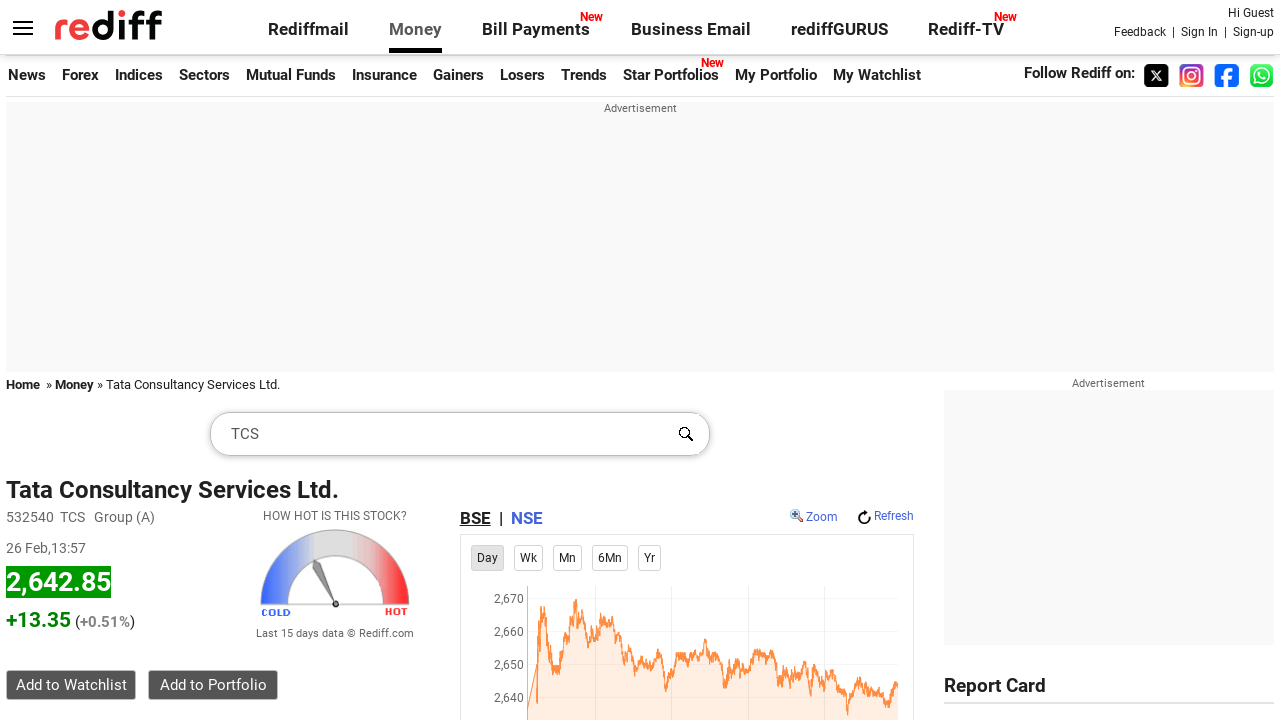

Closed the popup window
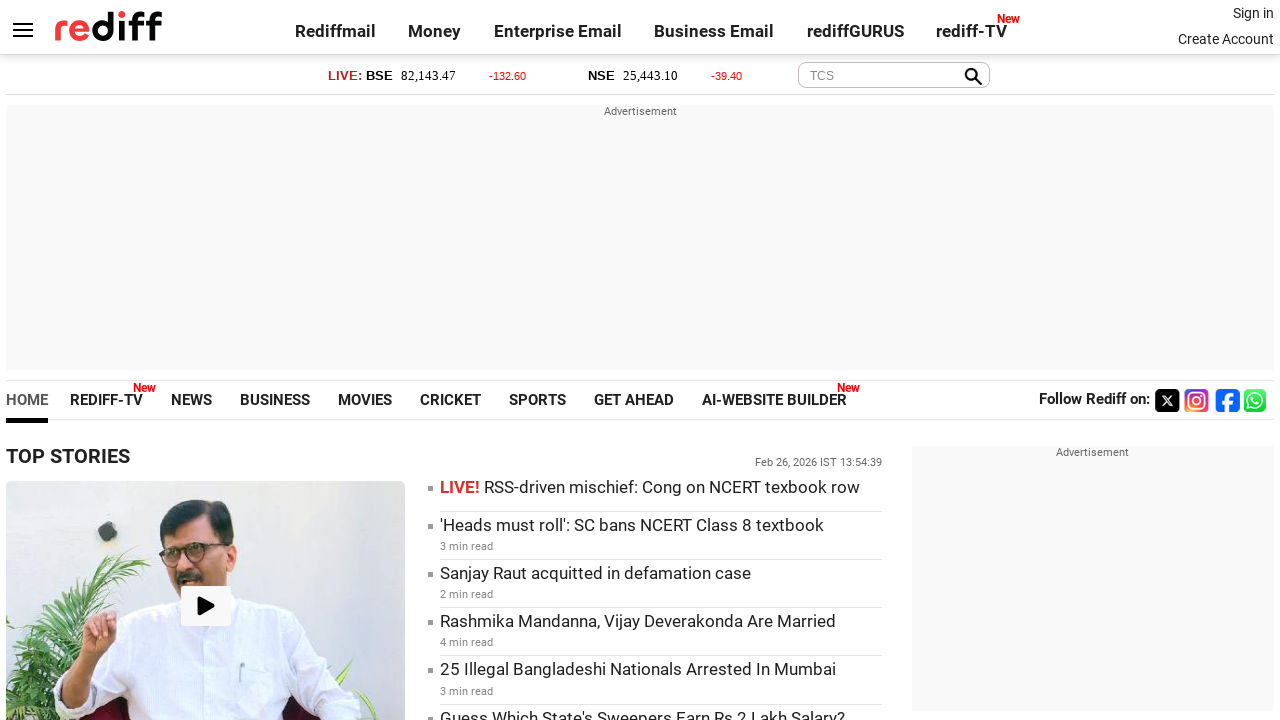

Waited 1 second for main page to stabilize
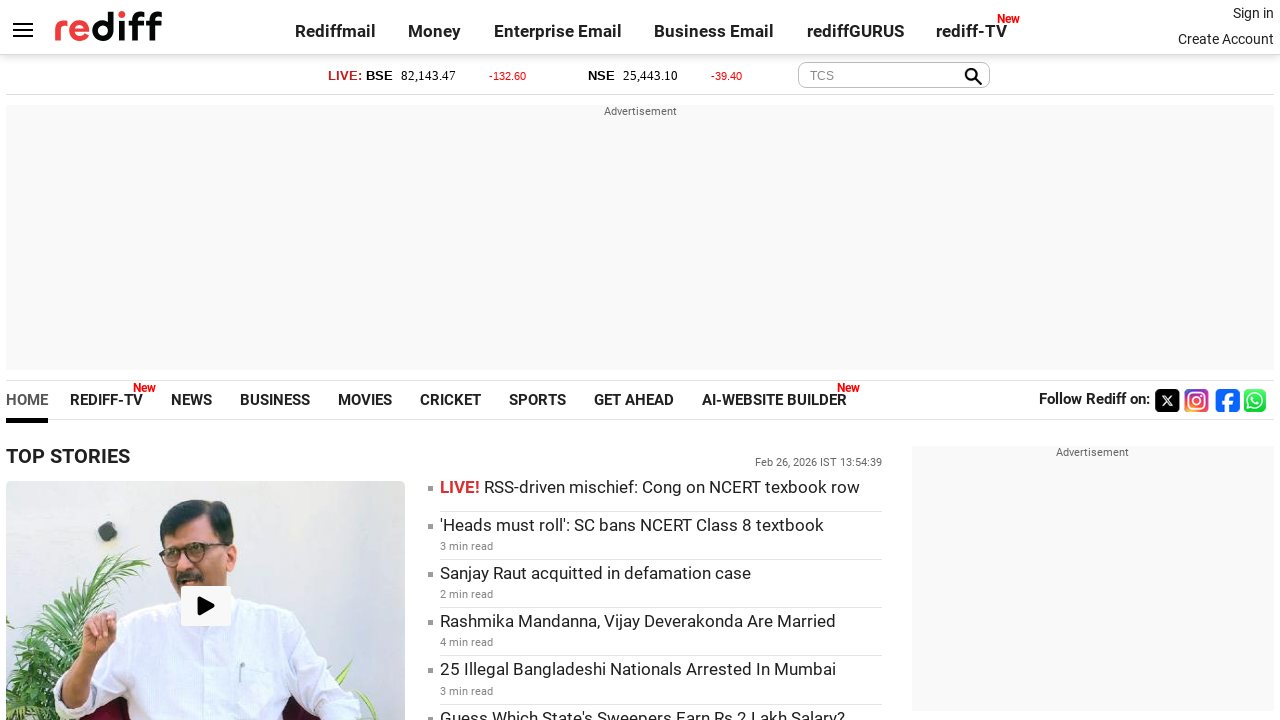

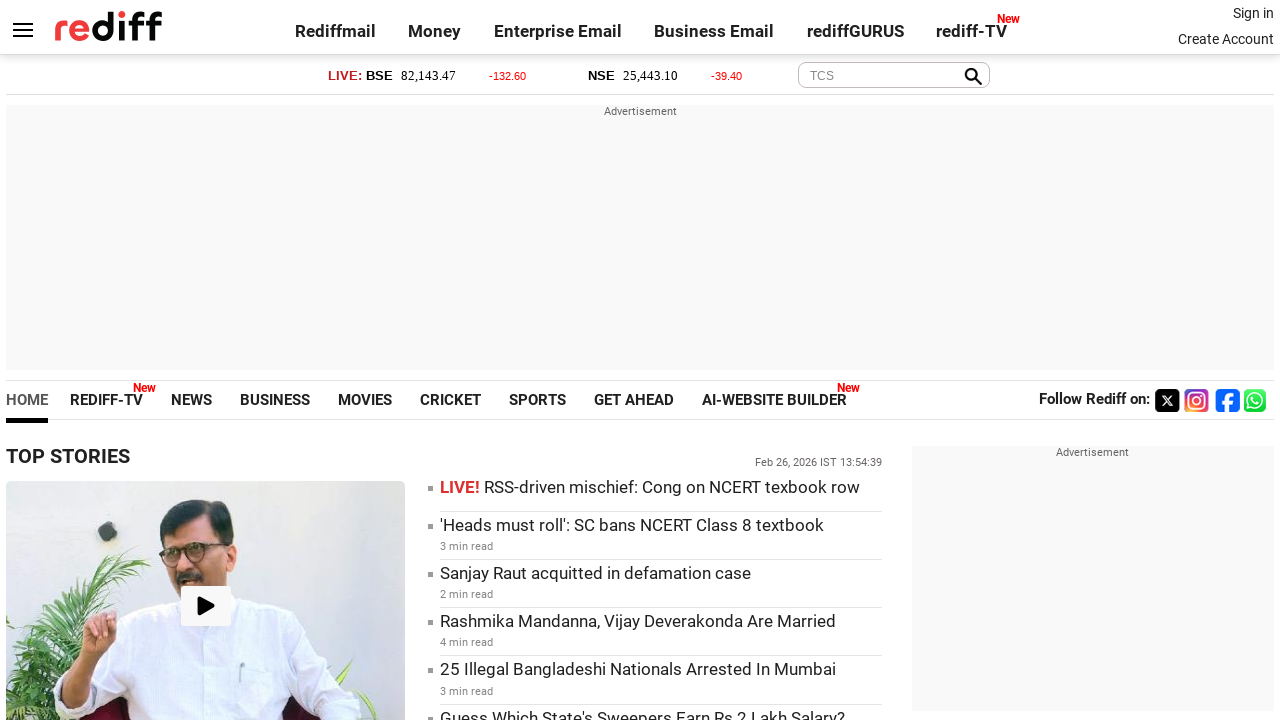